Tests the economic calendar filtering functionality by applying a country filter for Kuwait, selecting a date range by choosing the latest available year and last available date, and navigating to the download menu options.

Starting URL: https://www.marketpulse.com/tools/economic-calendar/

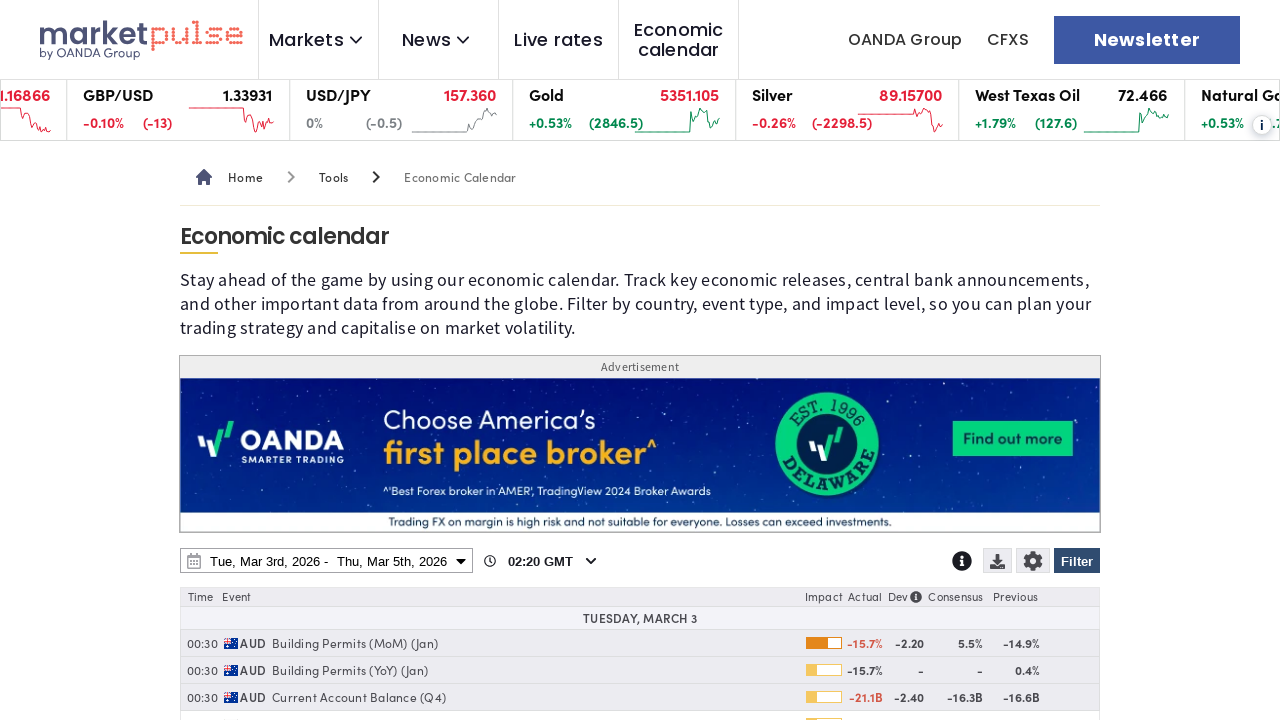

Waited for page to load (domcontentloaded state)
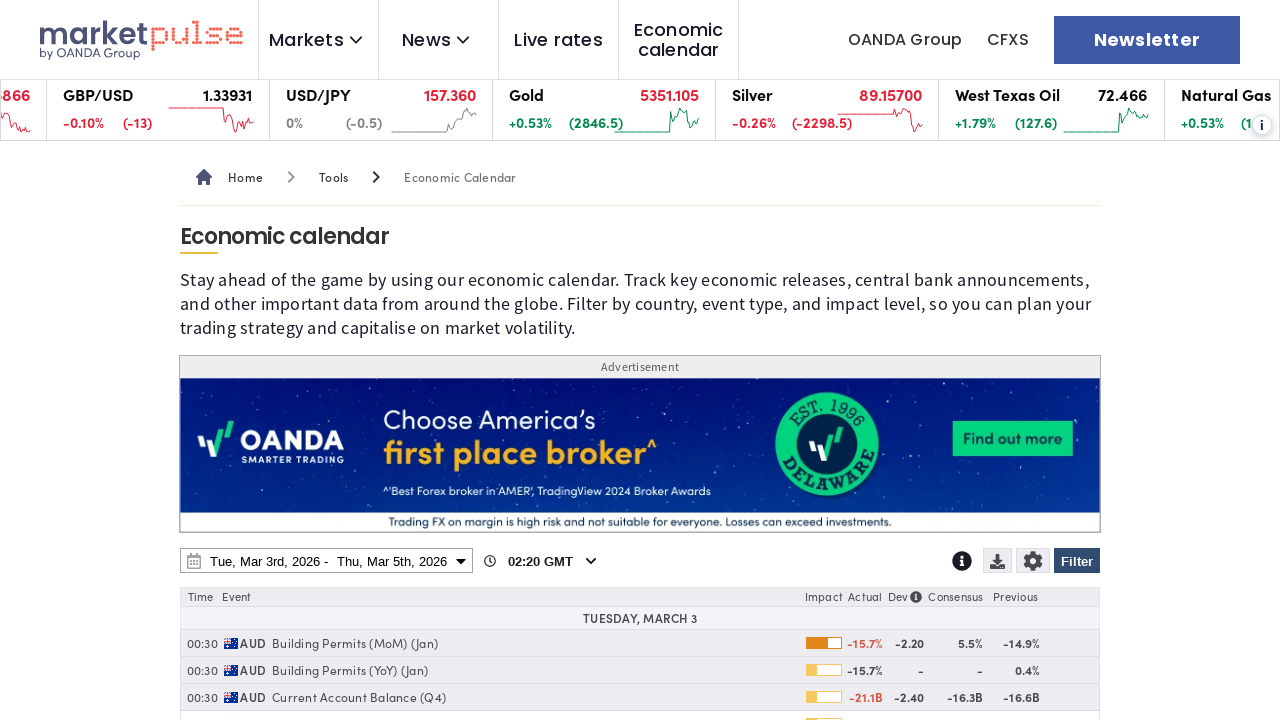

Clicked Filter button to open filter menu at (1077, 561) on internal:role=button[name="Filter"i]
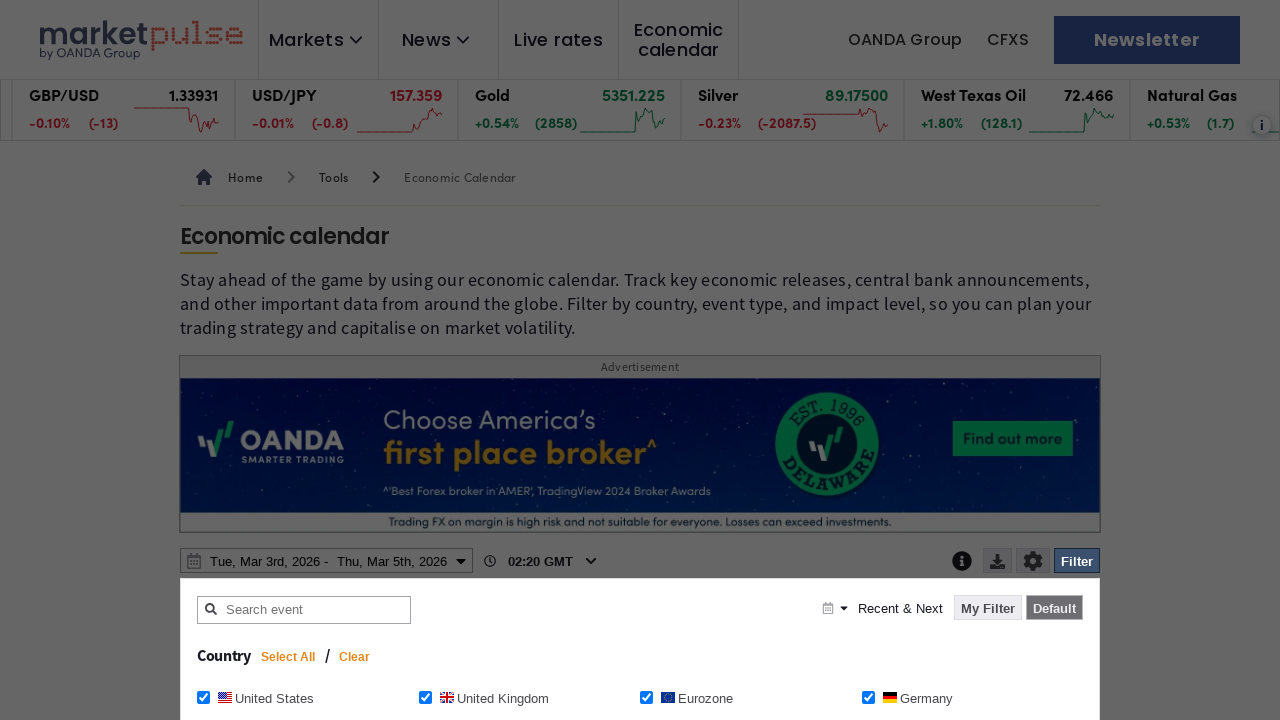

Waited for Clear button to appear in filter menu
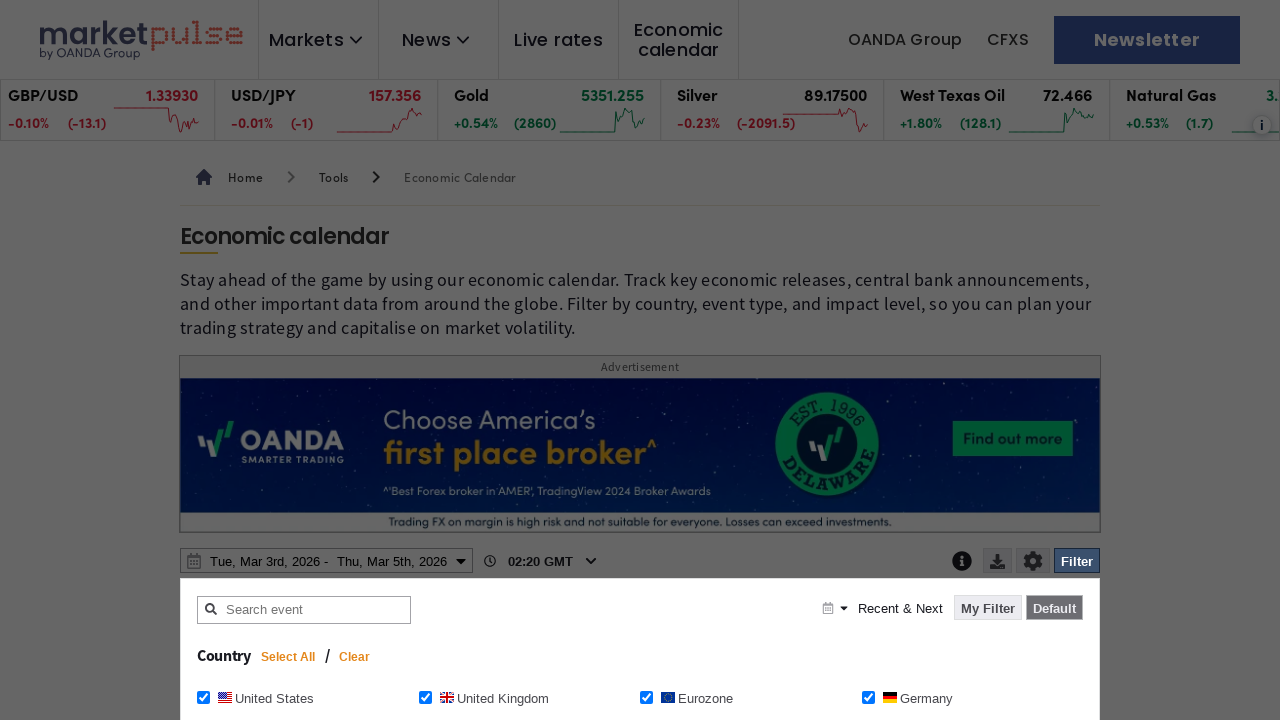

Clicked Clear button to reset filters at (355, 657) on internal:role=button[name="Clear"i]
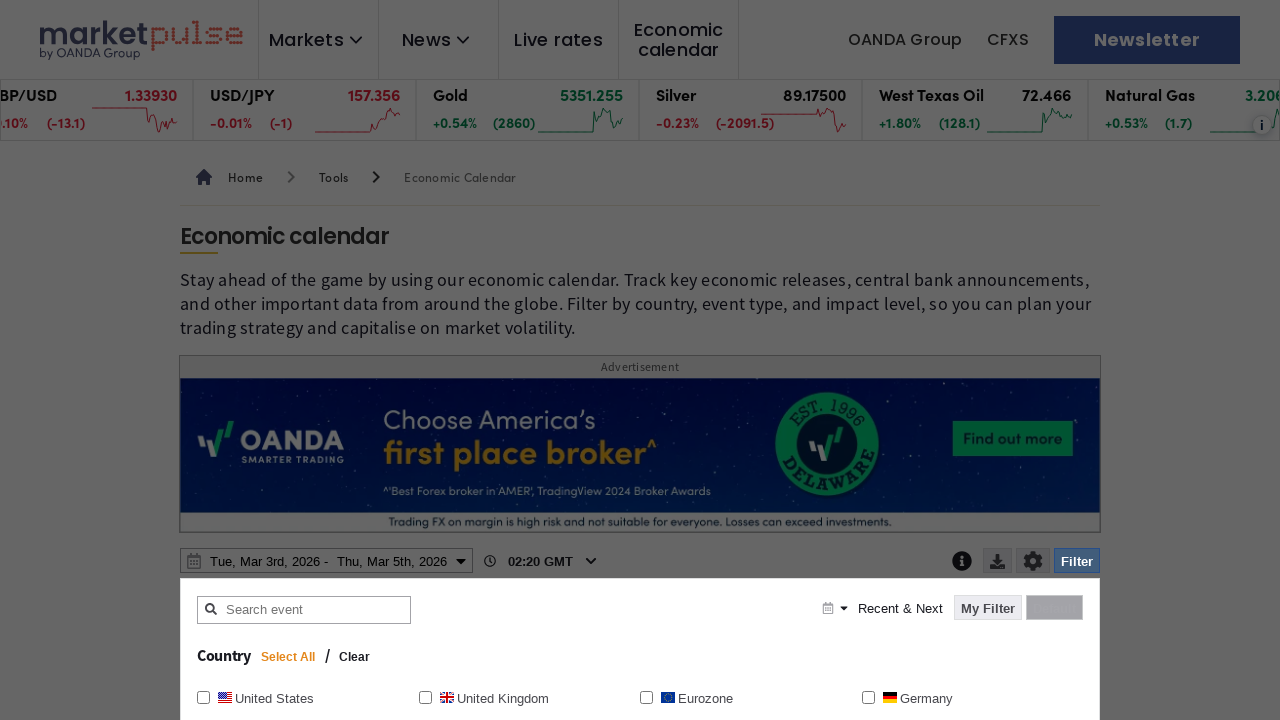

Waited 1200ms for filter clear operation to complete
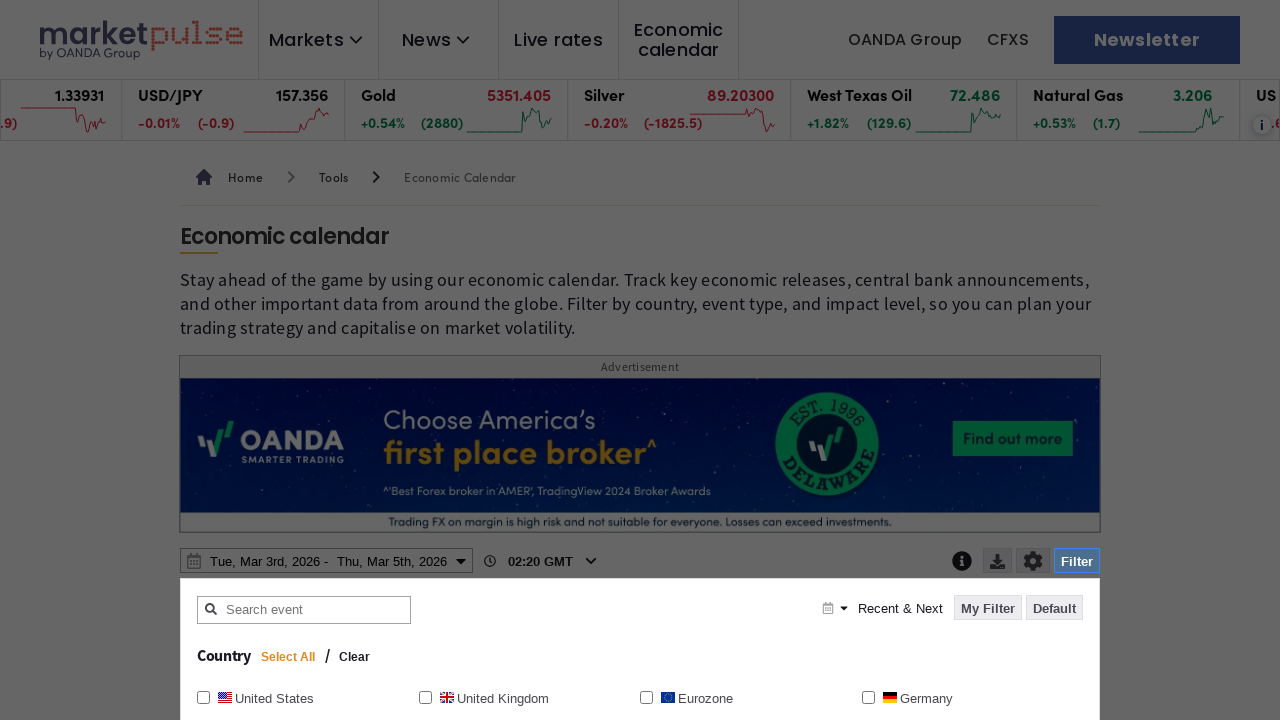

Checked Kuwait checkbox to select country filter at (204, 360) on internal:role=checkbox[name="Kuwait Kuwait"i]
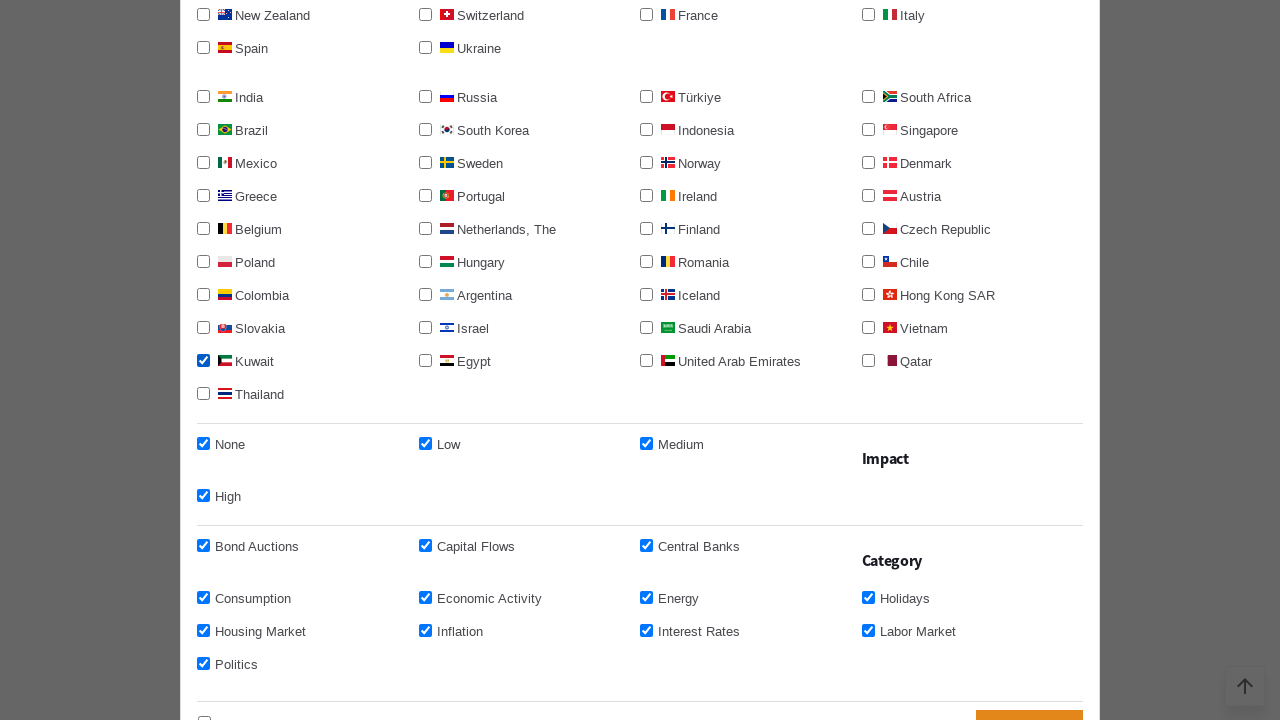

Waited 1200ms for Kuwait filter selection to register
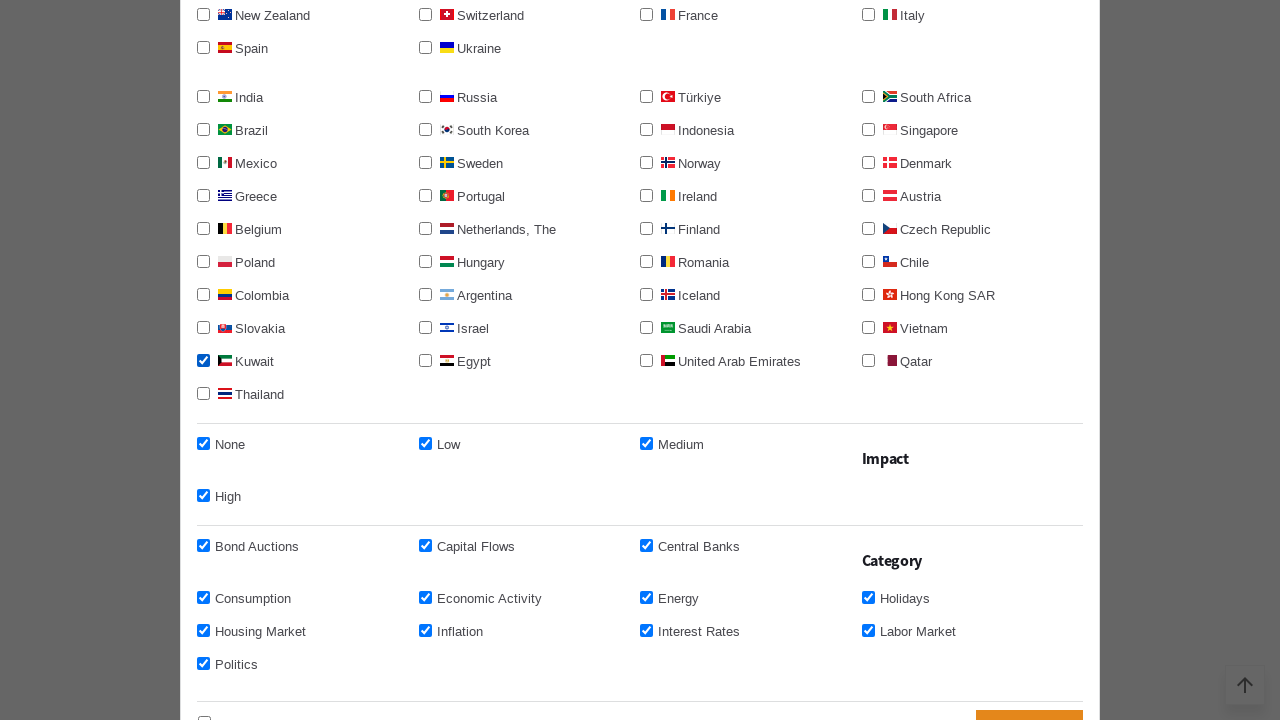

Clicked Apply filter button to apply Kuwait country filter at (1030, 701) on internal:role=button[name="Apply filter"i]
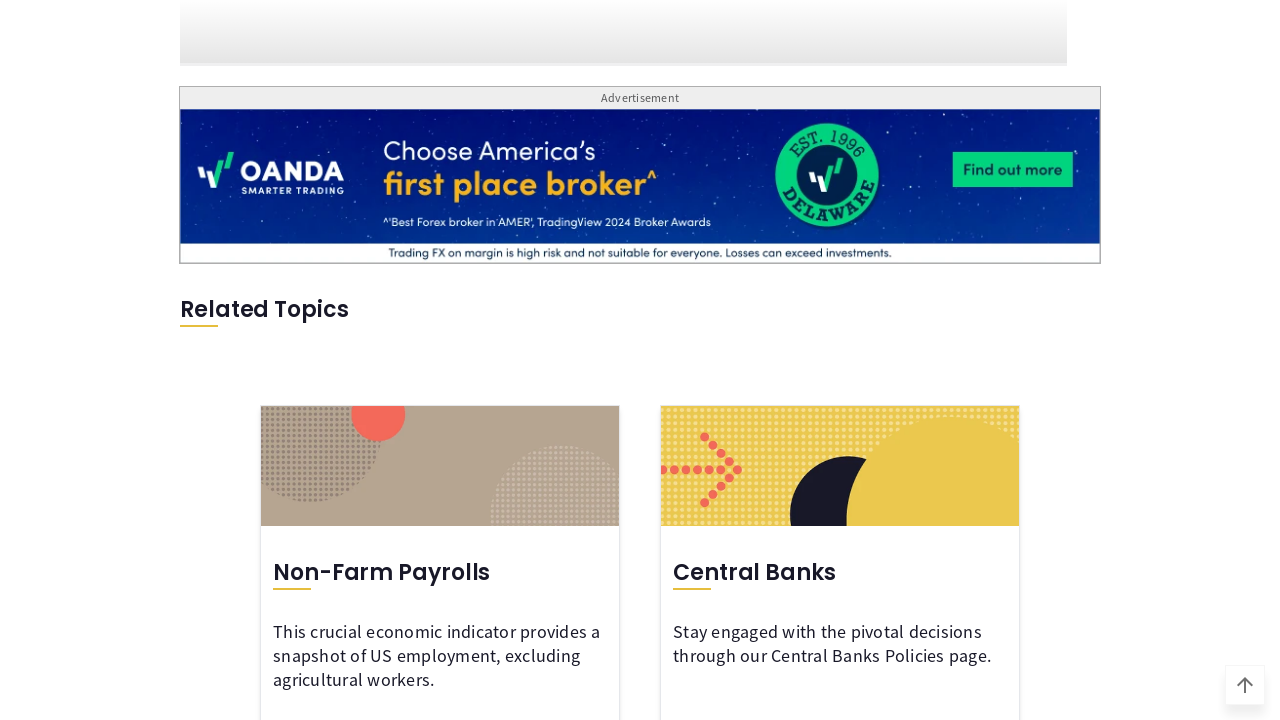

Waited 1200ms for Kuwait filter to be applied
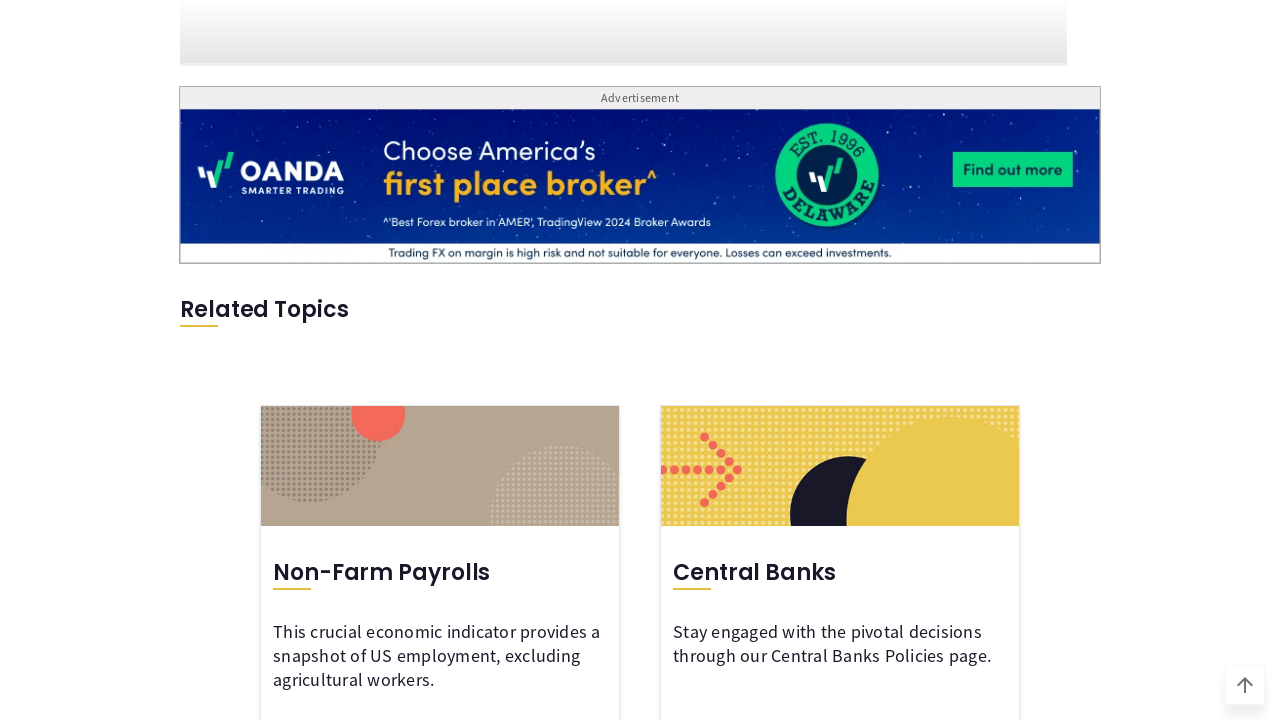

Clicked date range button to open date picker at (326, 361) on internal:role=button[name=/^.* - .*$/]
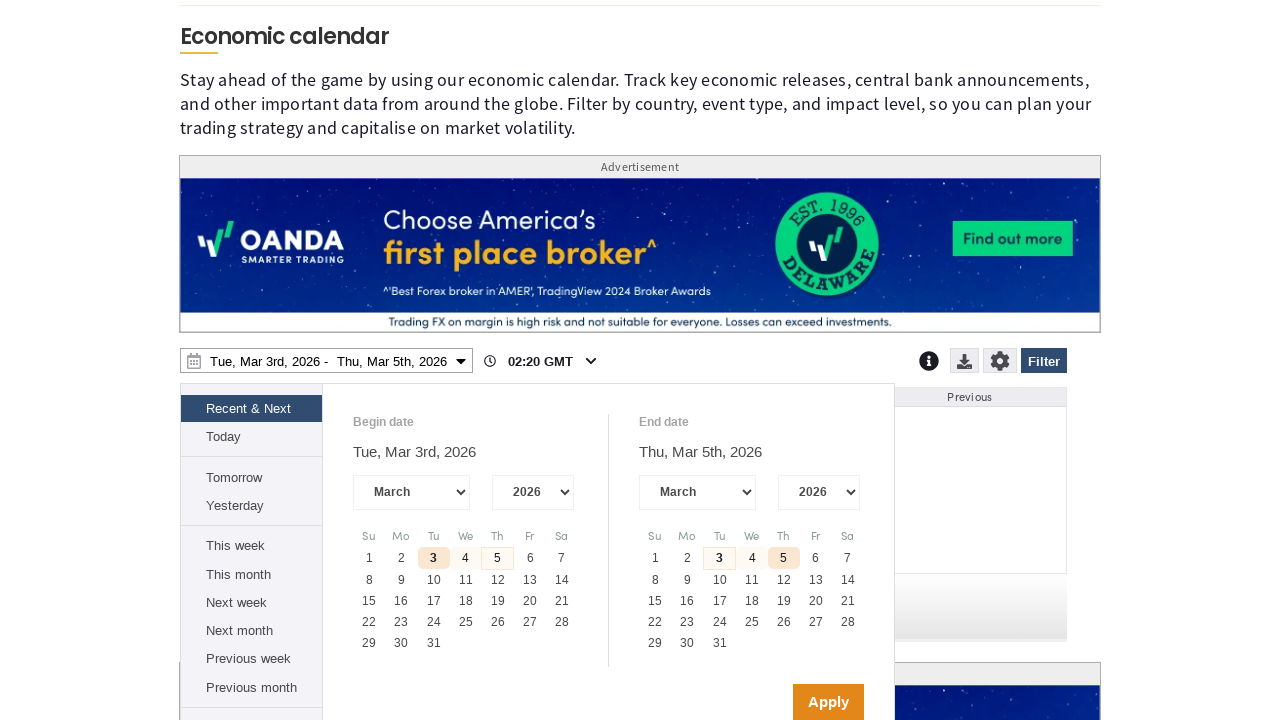

Waited 1200ms for date picker to open
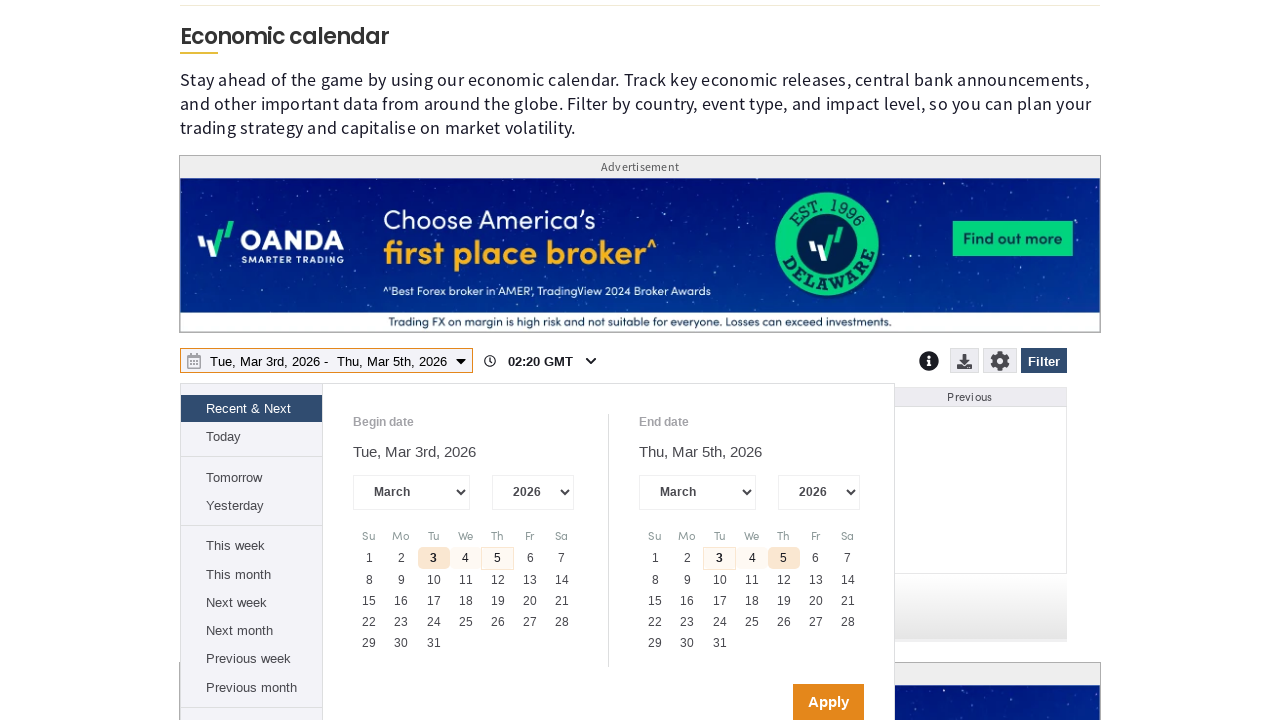

Located year combobox selector (4th combobox on page)
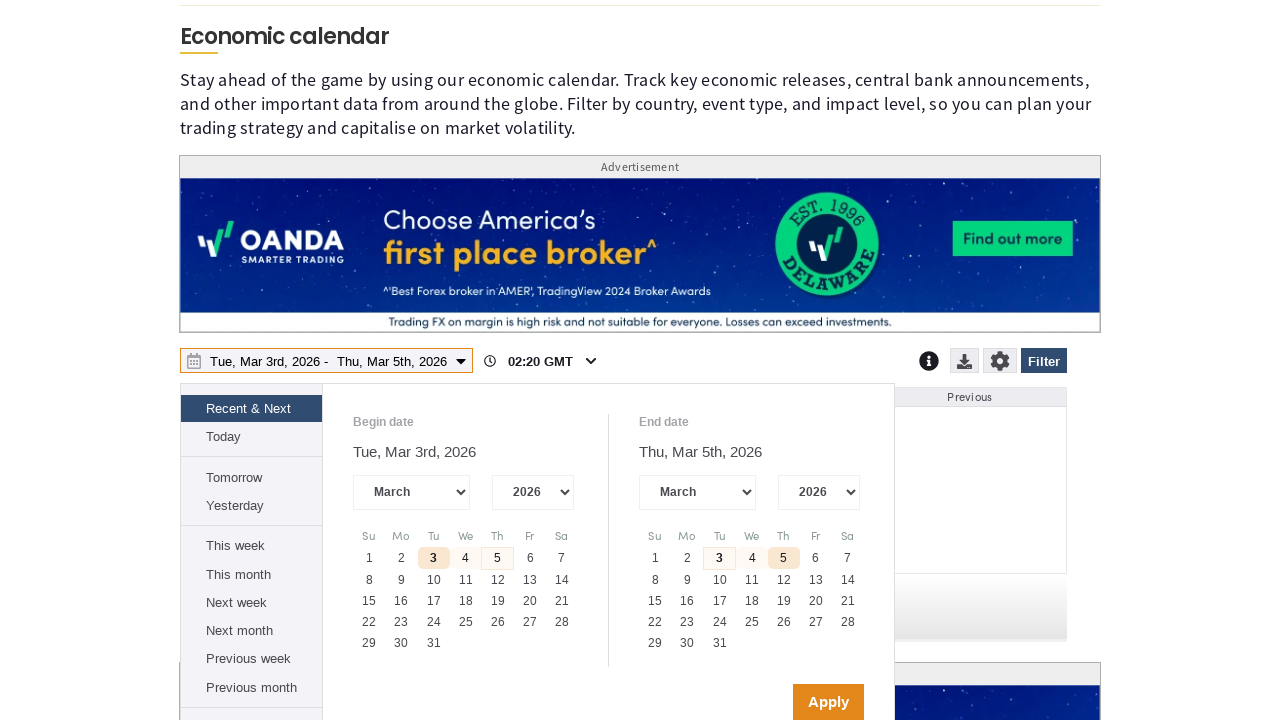

Waited for year select element to be attached to DOM
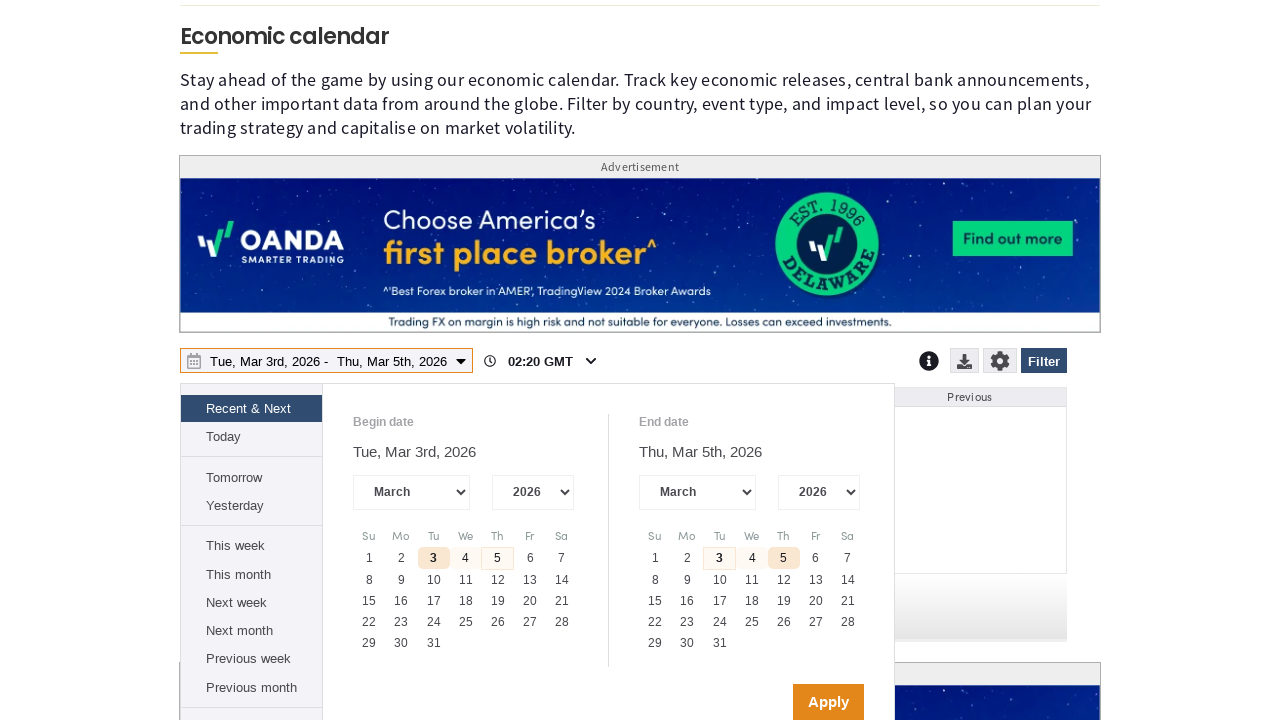

Extracted all available years from year dropdown
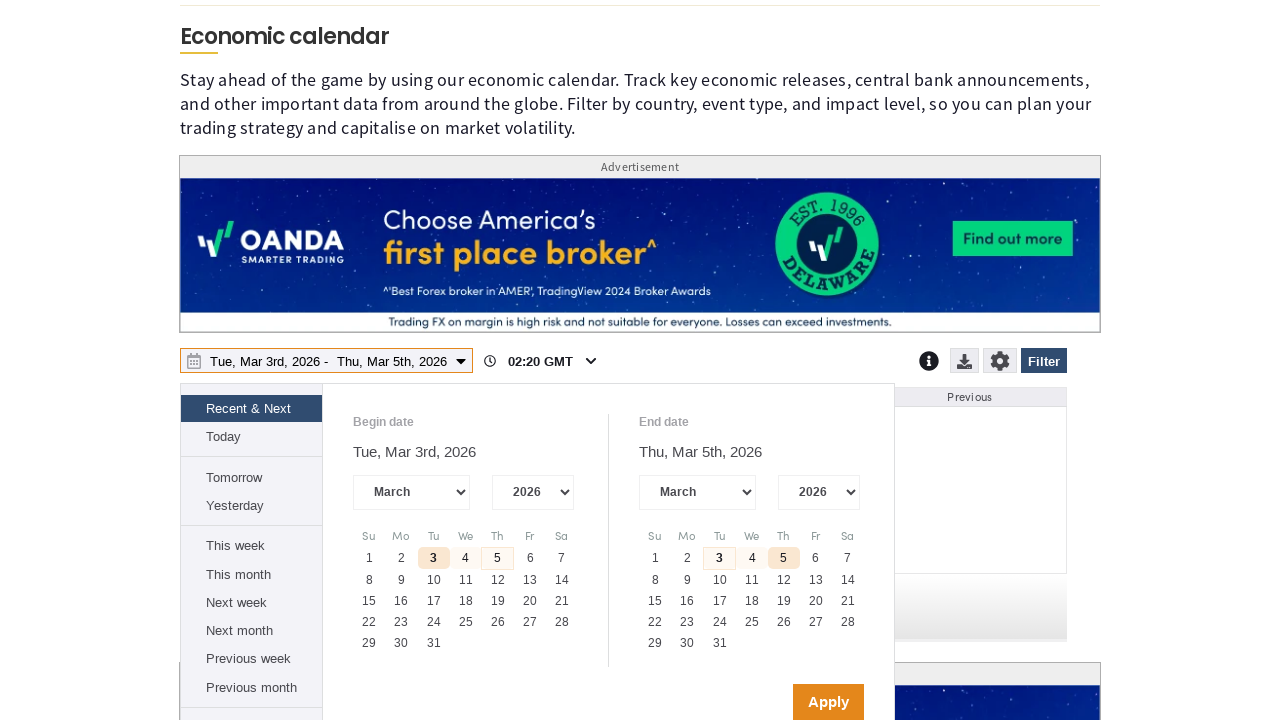

Identified last available year: 2027
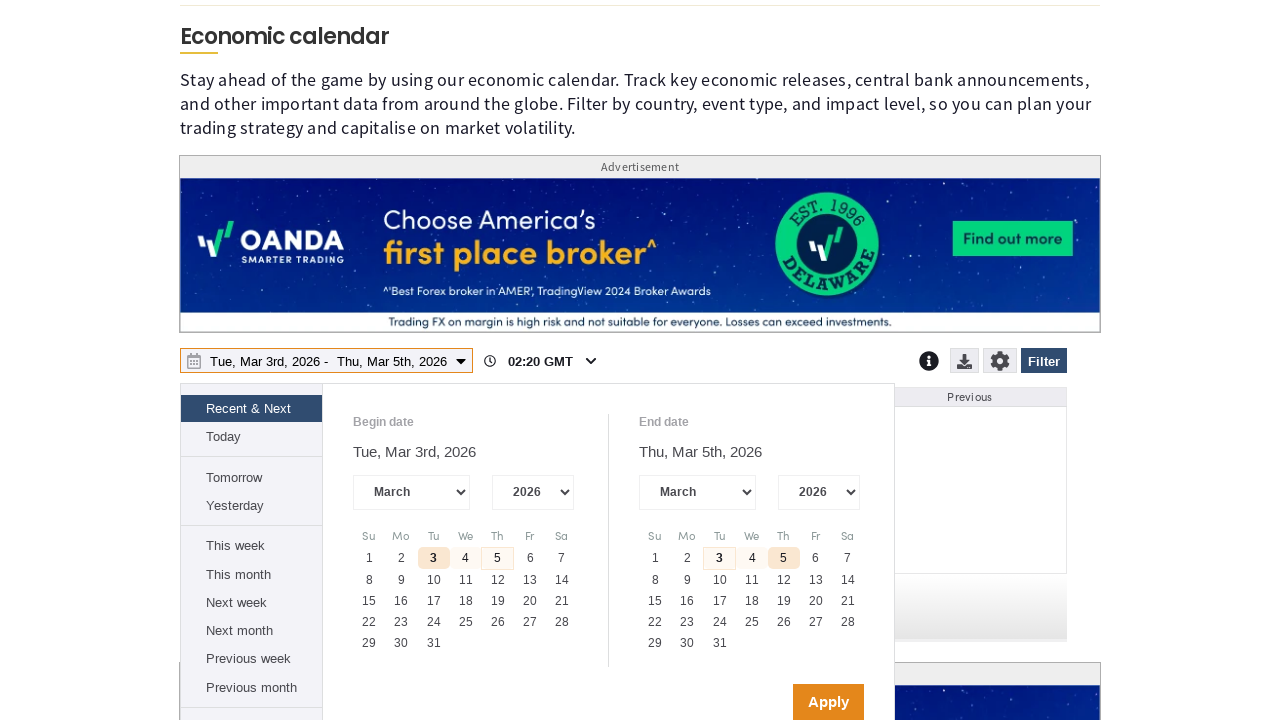

Selected year 2027 from dropdown on internal:role=combobox >> nth=3
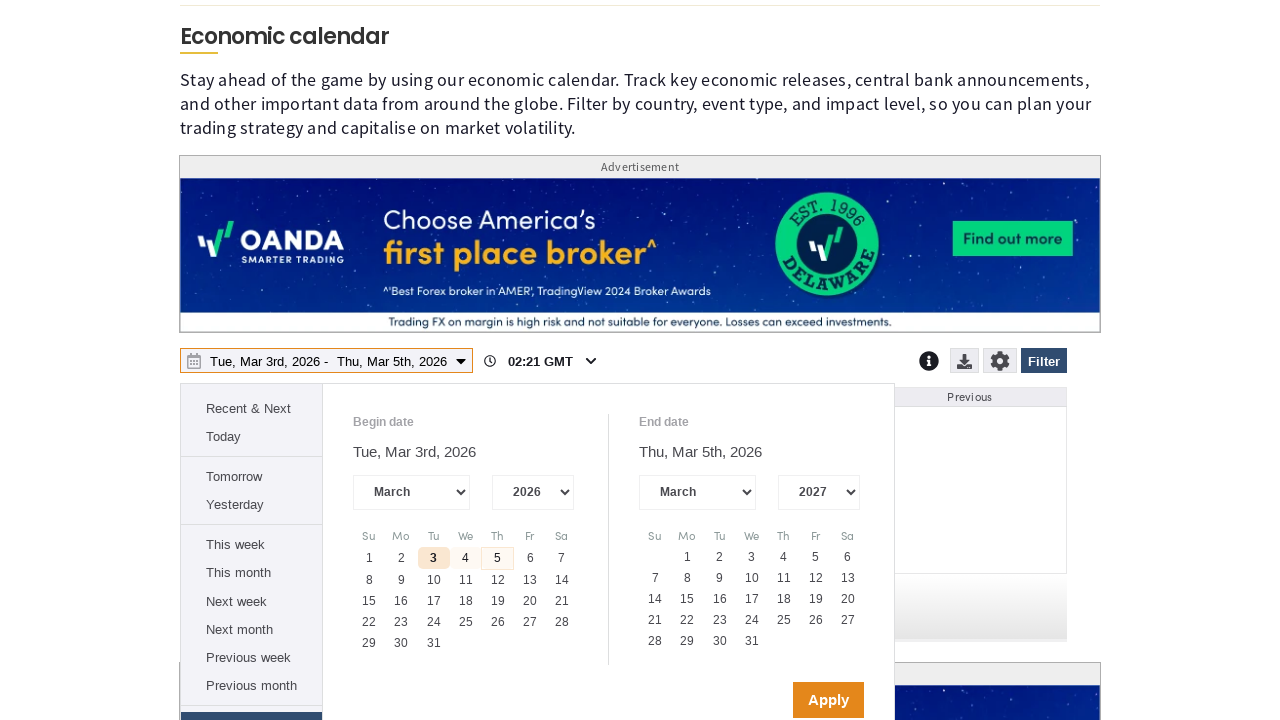

Waited 1200ms for year selection to register
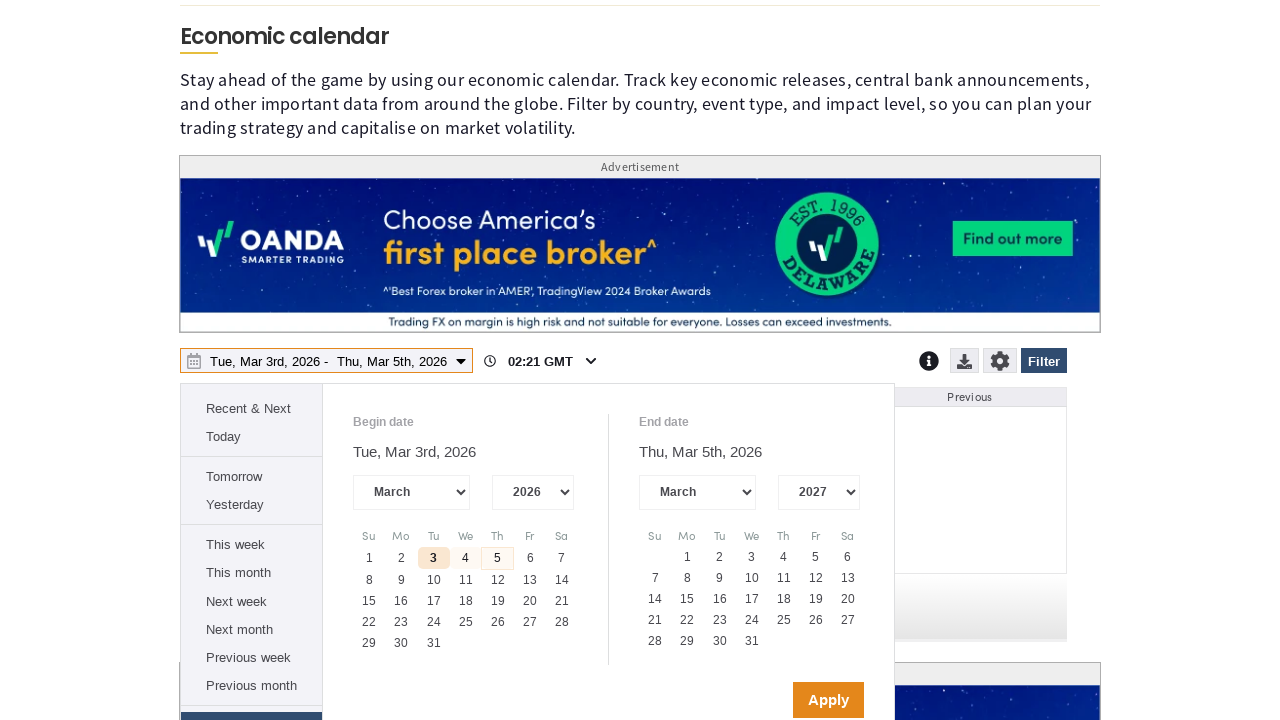

Located all valid (enabled) calendar day cells
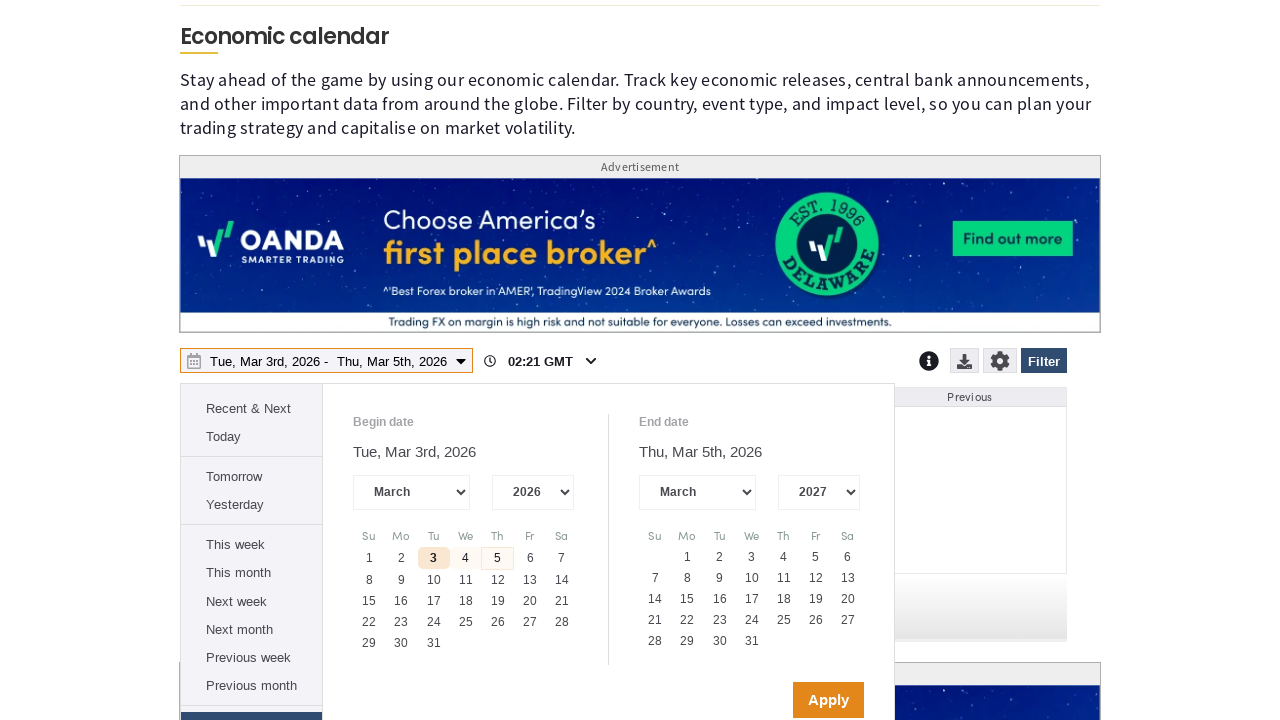

Clicked the last available day in the calendar at (752, 641) on div[role='gridcell']:not([aria-disabled='true']) >> nth=-1
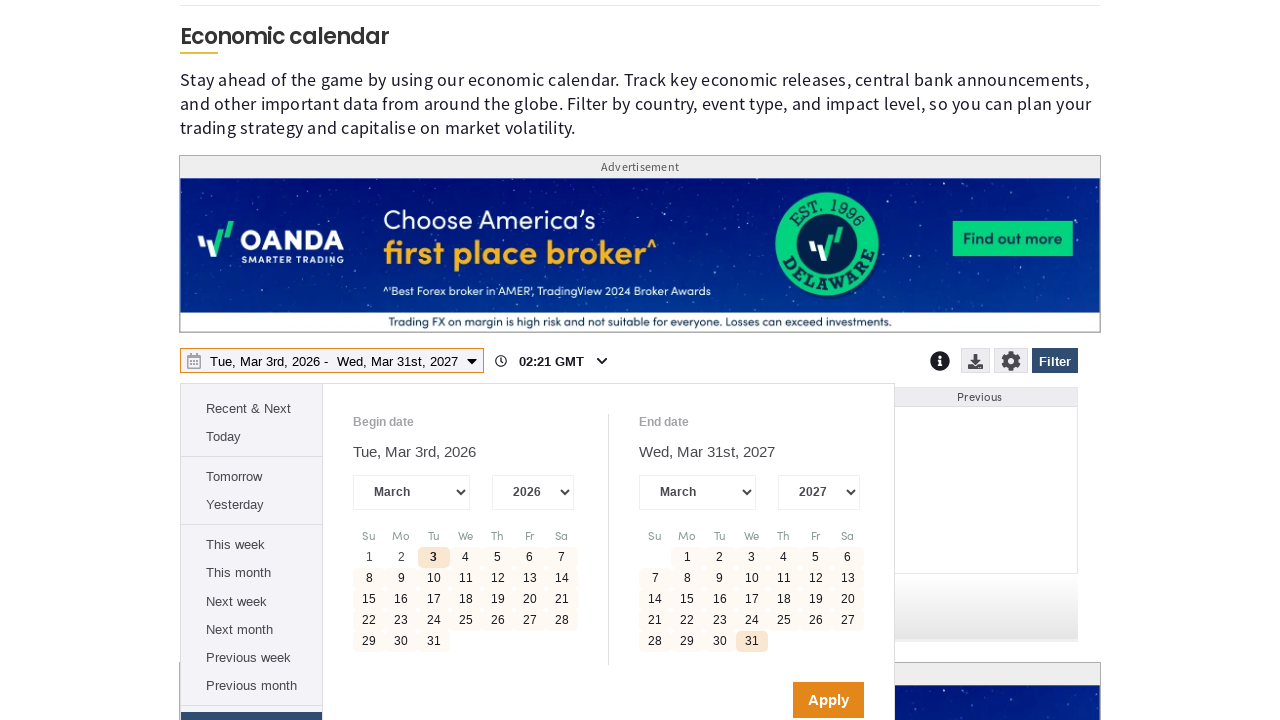

Waited 1200ms for day selection to register
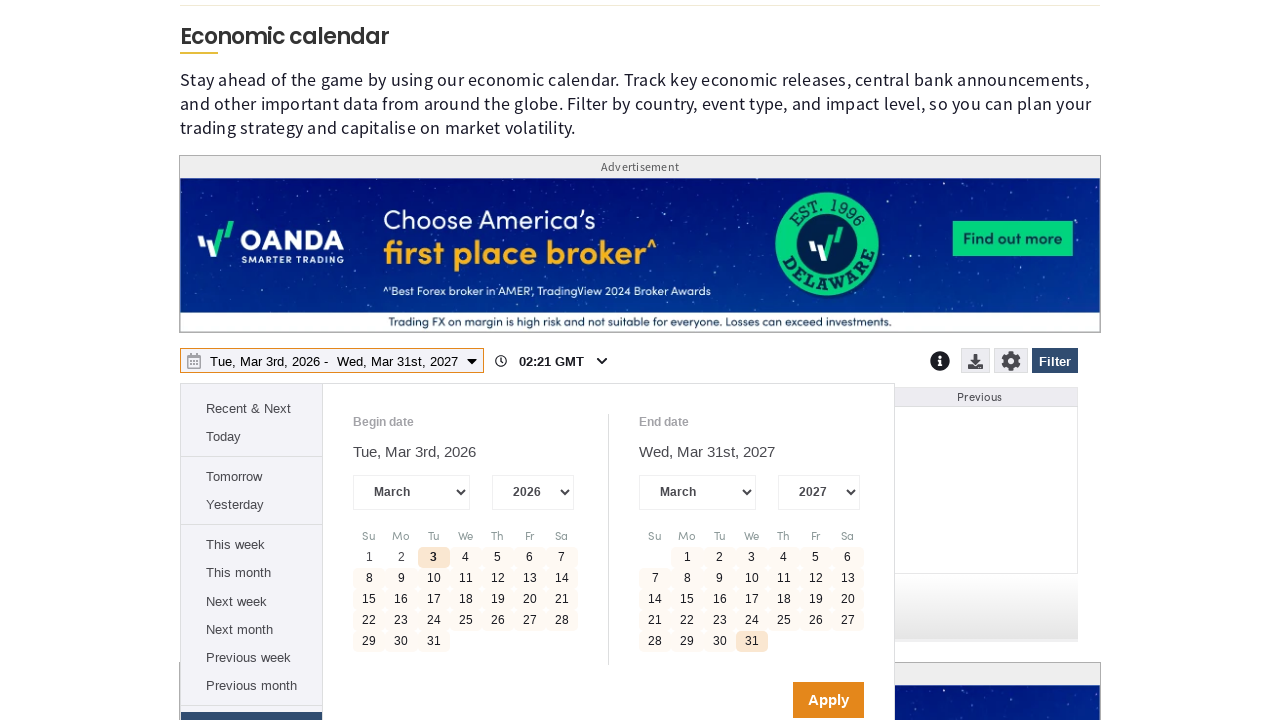

Clicked Apply button to confirm date range selection at (828, 700) on internal:role=button[name="Apply"i]
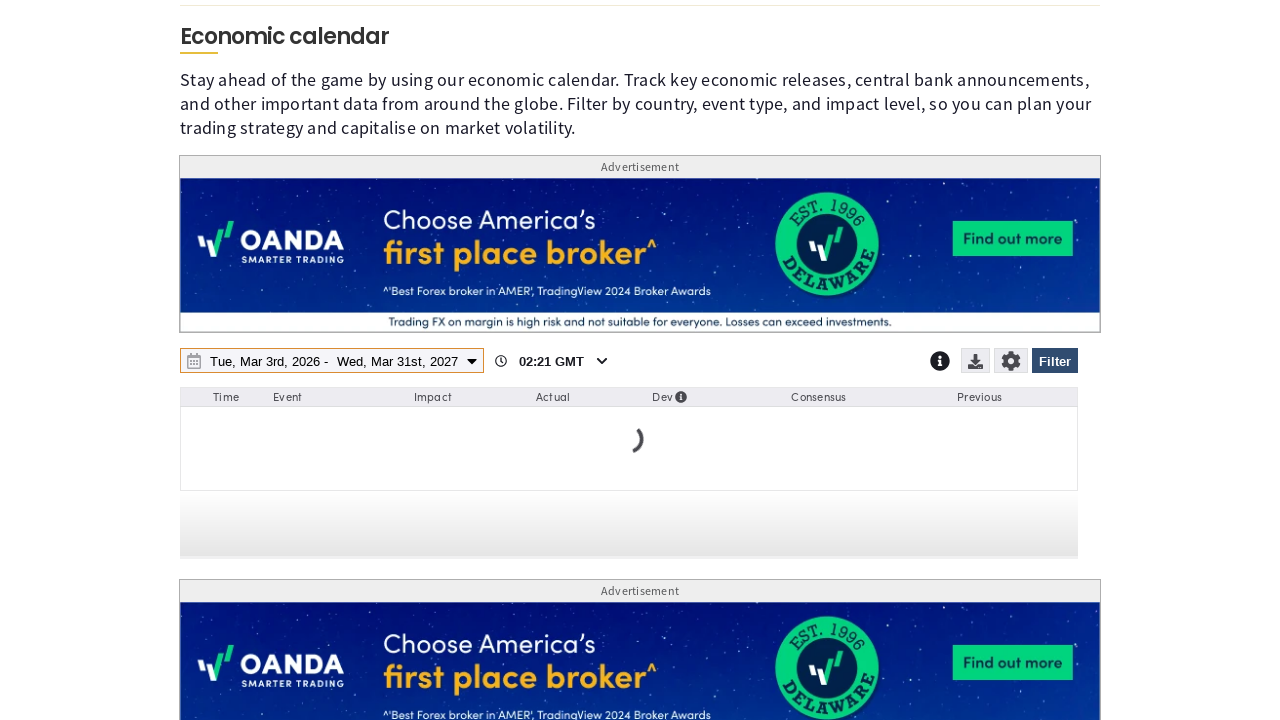

Waited 1500ms for date range to be applied
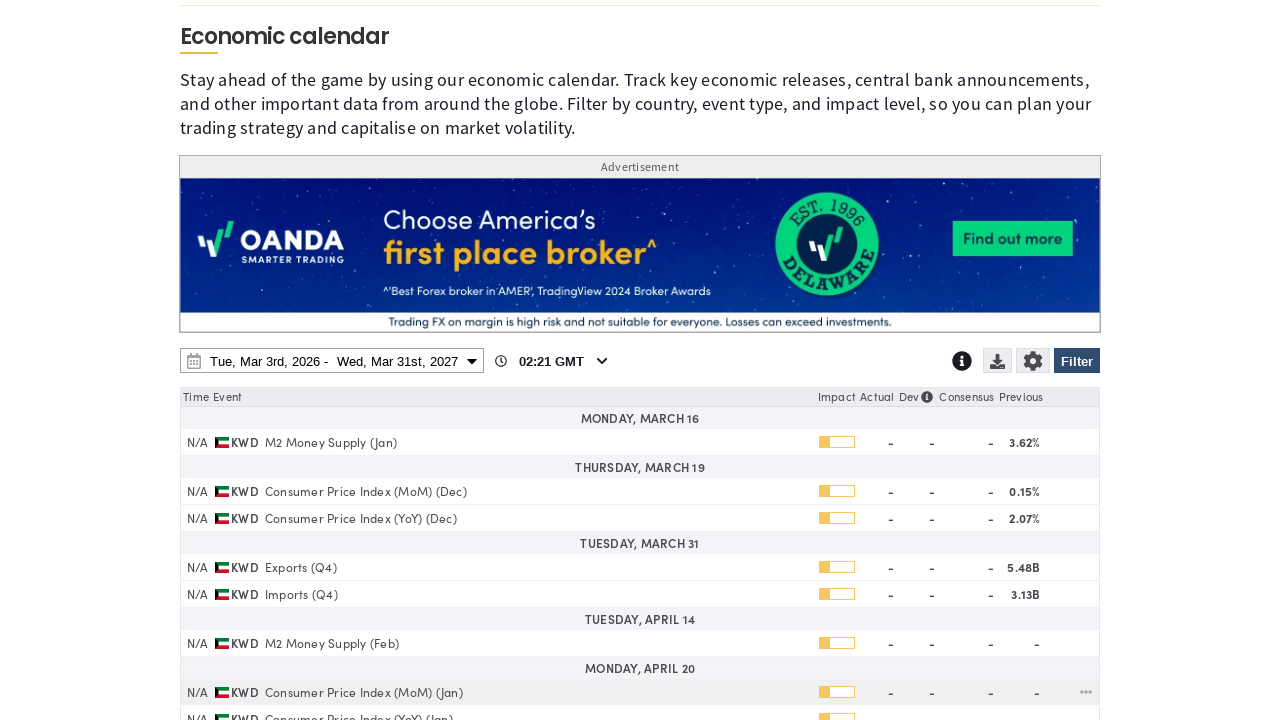

Clicked selectable wrapper element to open download menu at (1000, 363) on .fxs_selectable-wrapper
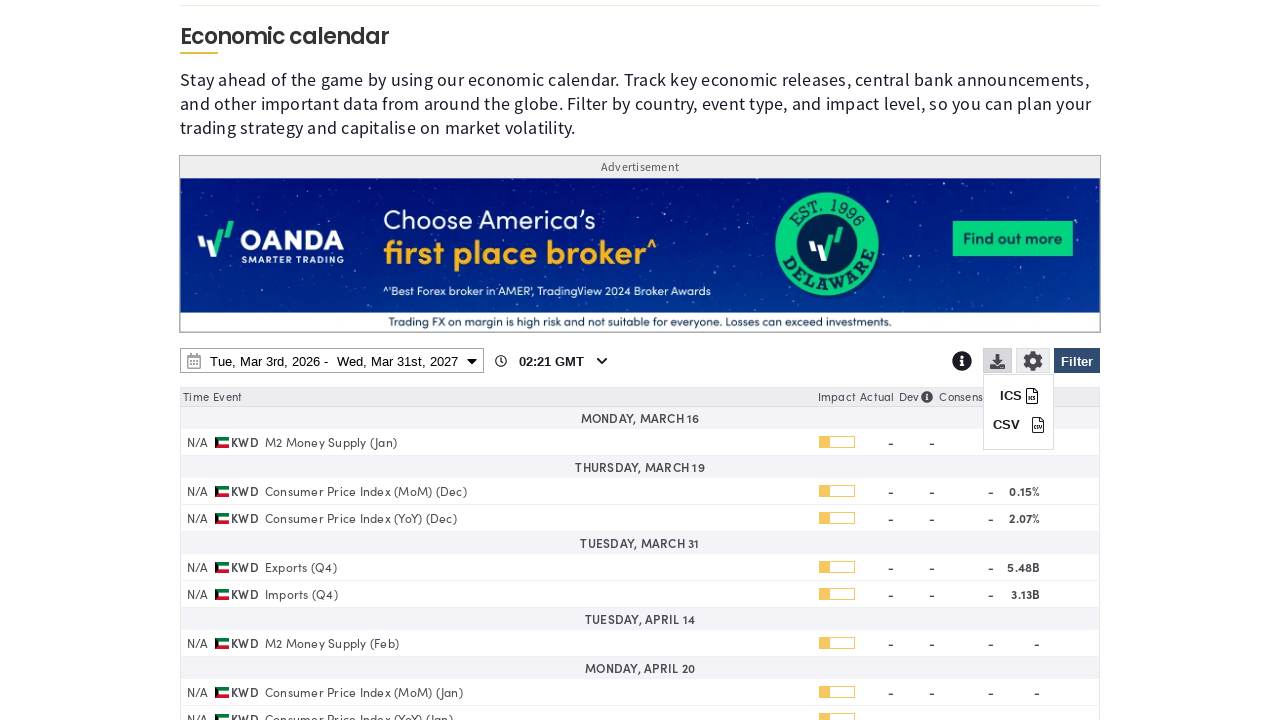

Waited for ICS download button to appear in menu
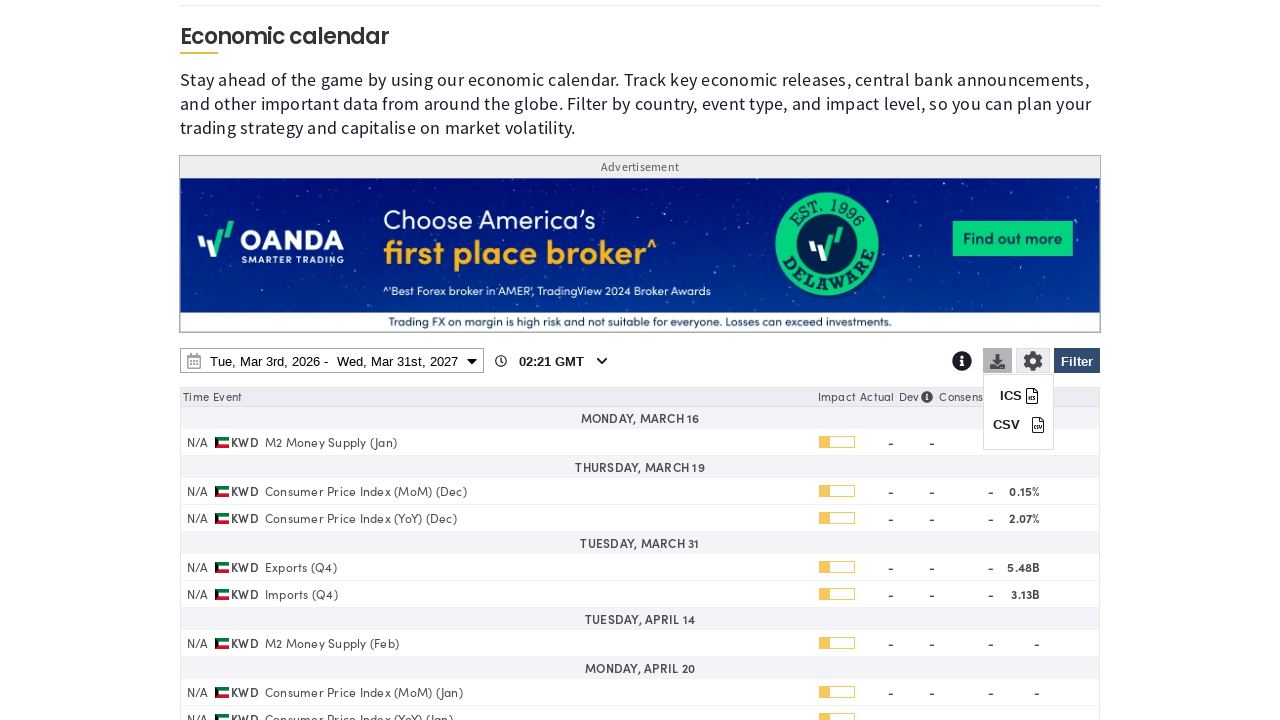

Verified ICS download button is visible
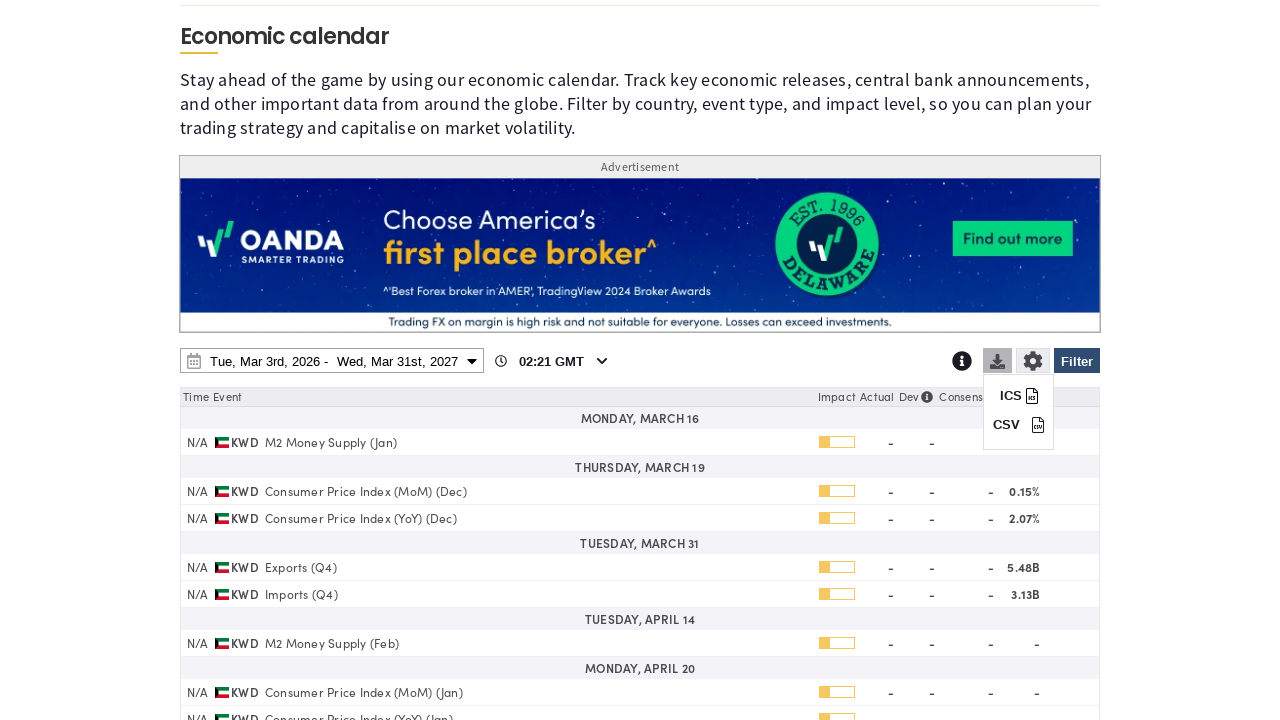

Verified CSV download button is visible
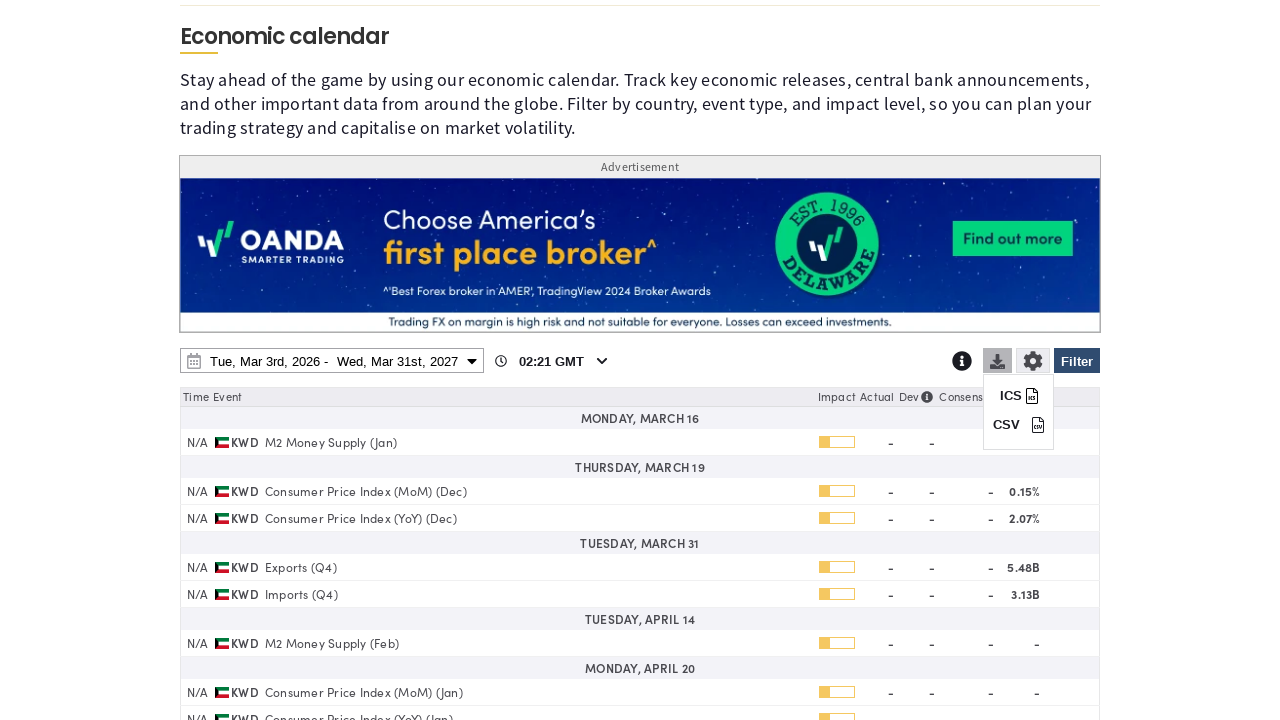

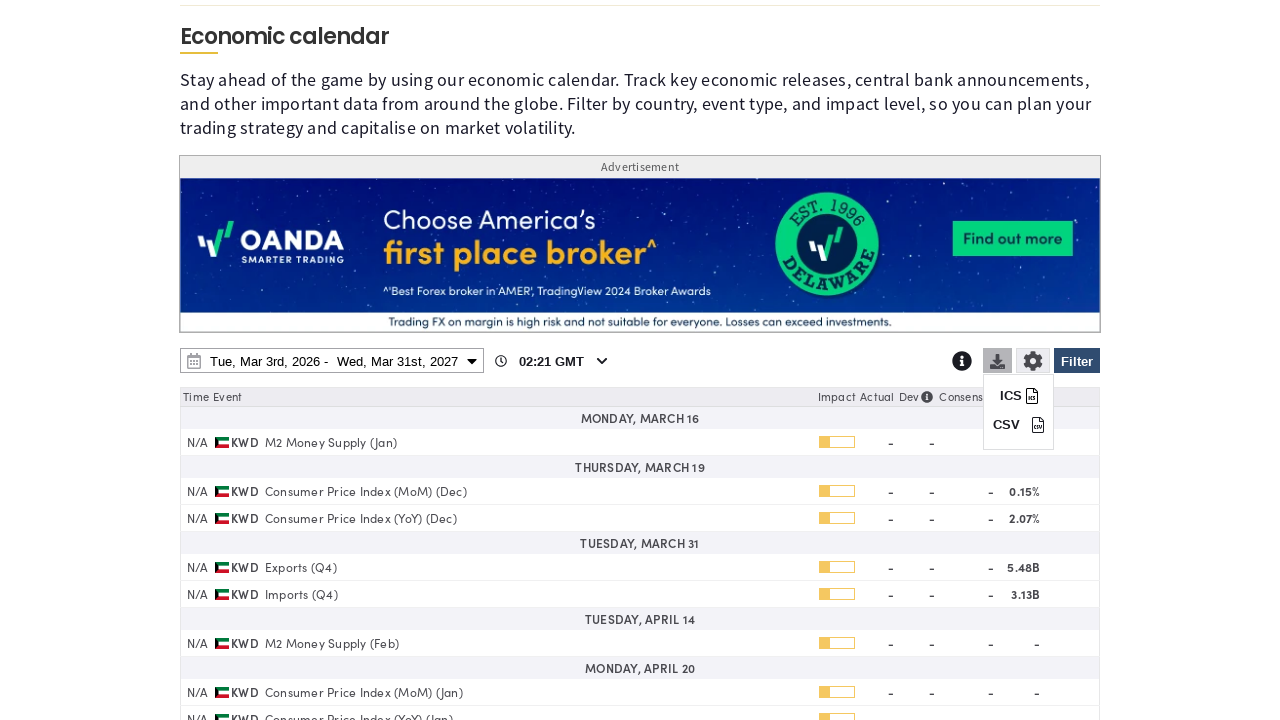